Tests form field navigation by filling the First Name field, using Tab to move to the Last Name field, and filling it while using keyboard navigation between active elements.

Starting URL: https://demo.automationtesting.in/Register.html

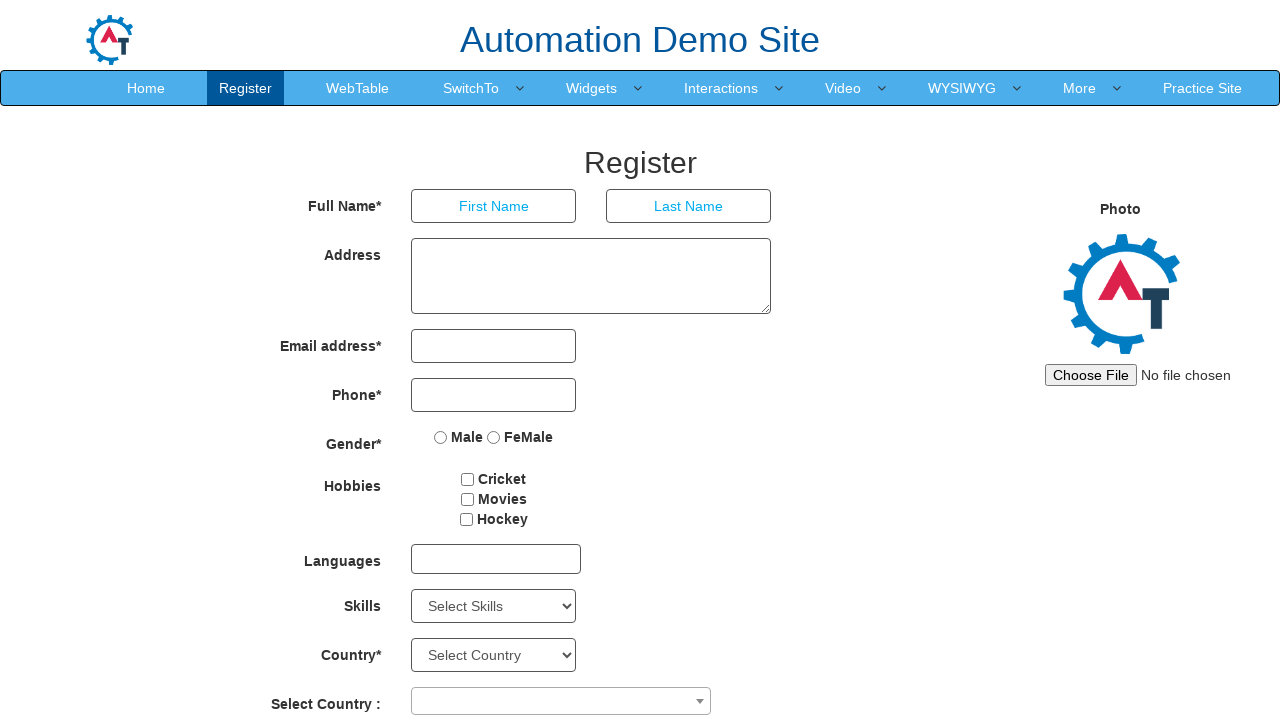

Filled First Name field with 'Shravni' on input[placeholder='First Name']
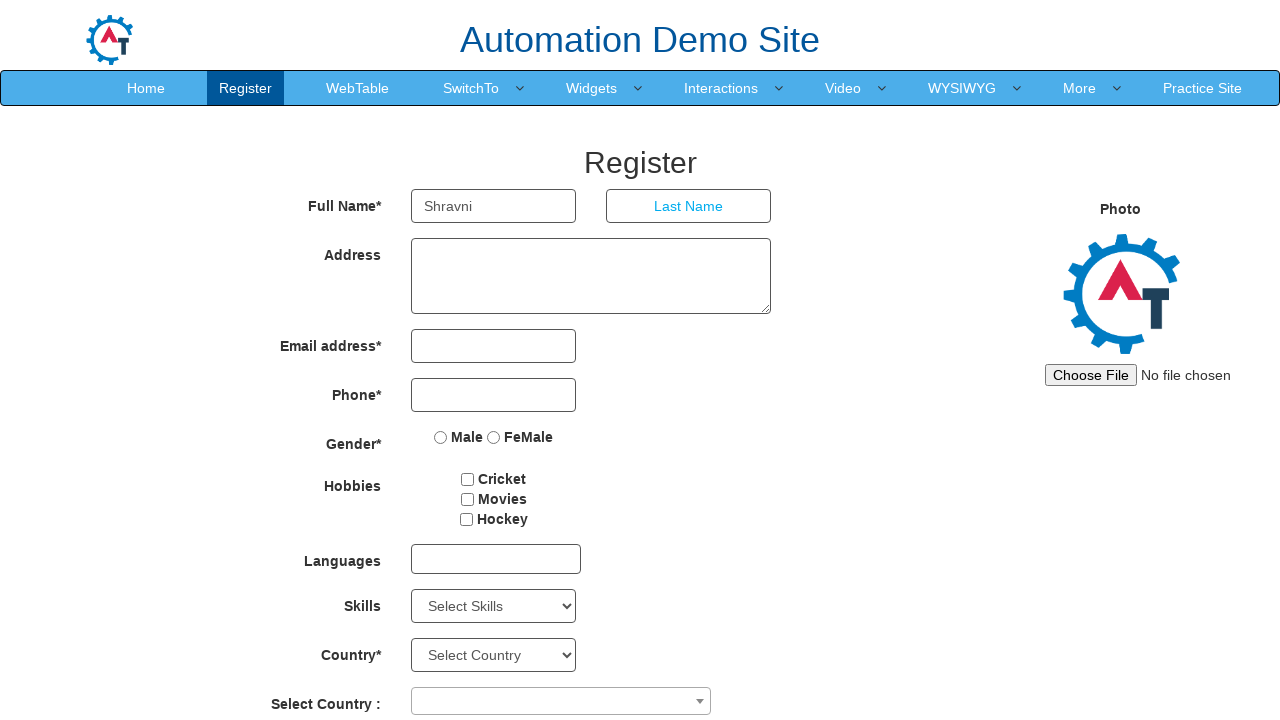

Pressed Tab key to navigate to Last Name field
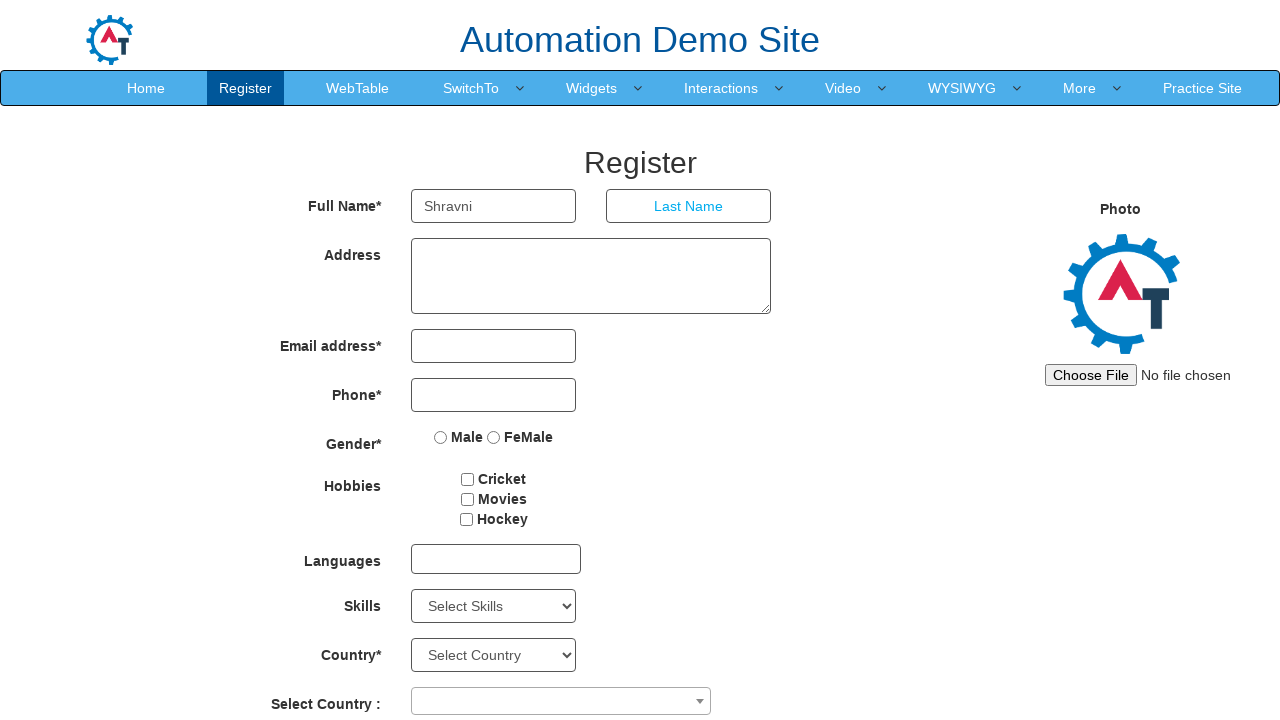

Filled Last Name field with 'Gurav' on input[placeholder='Last Name']
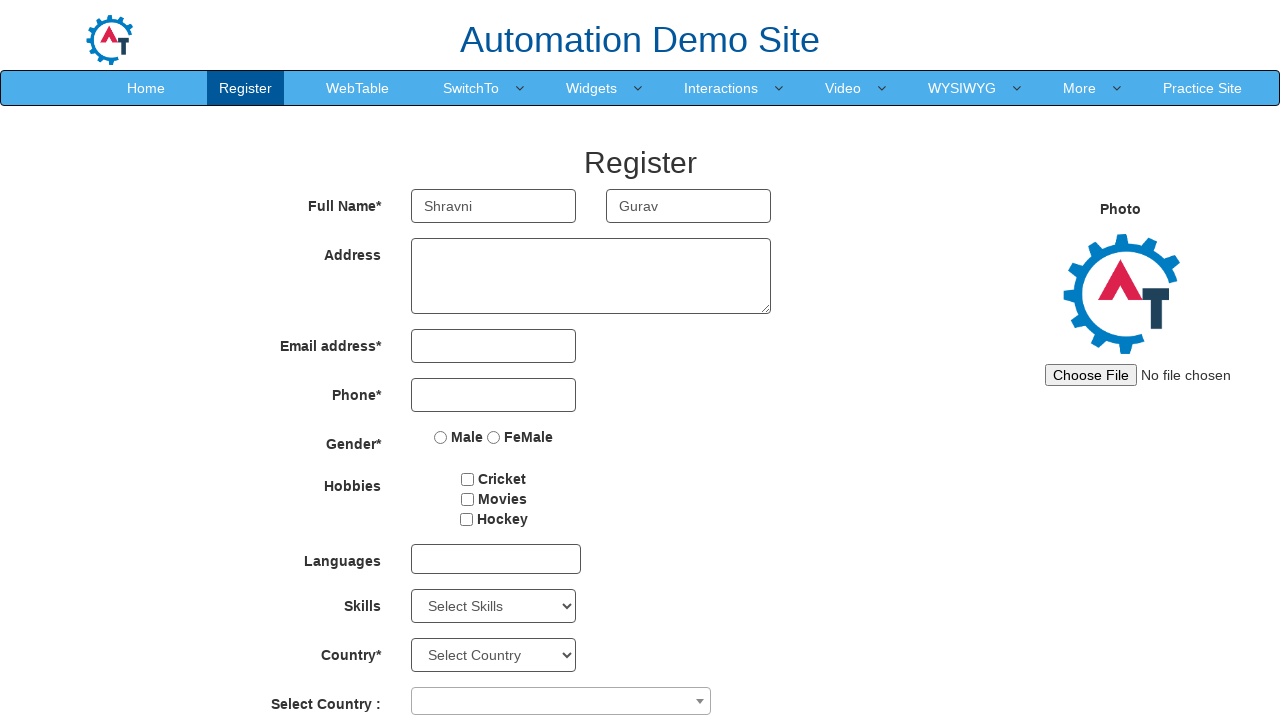

Pressed Enter key to submit form
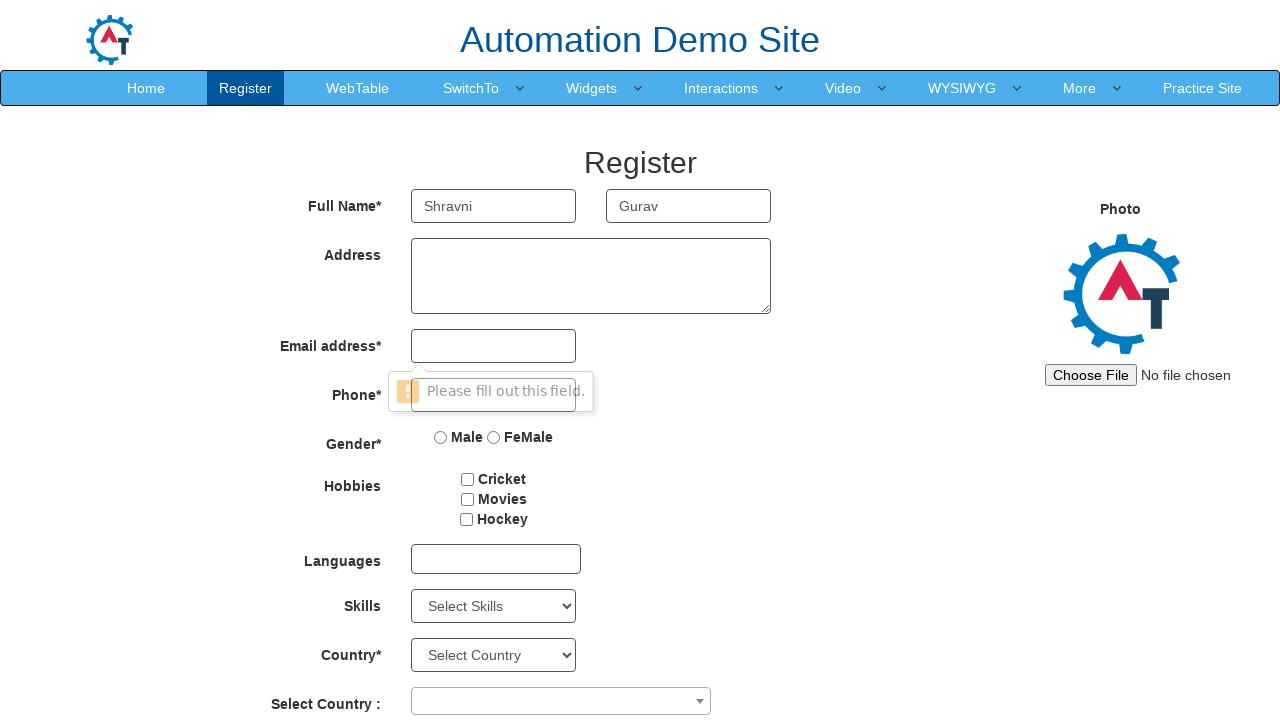

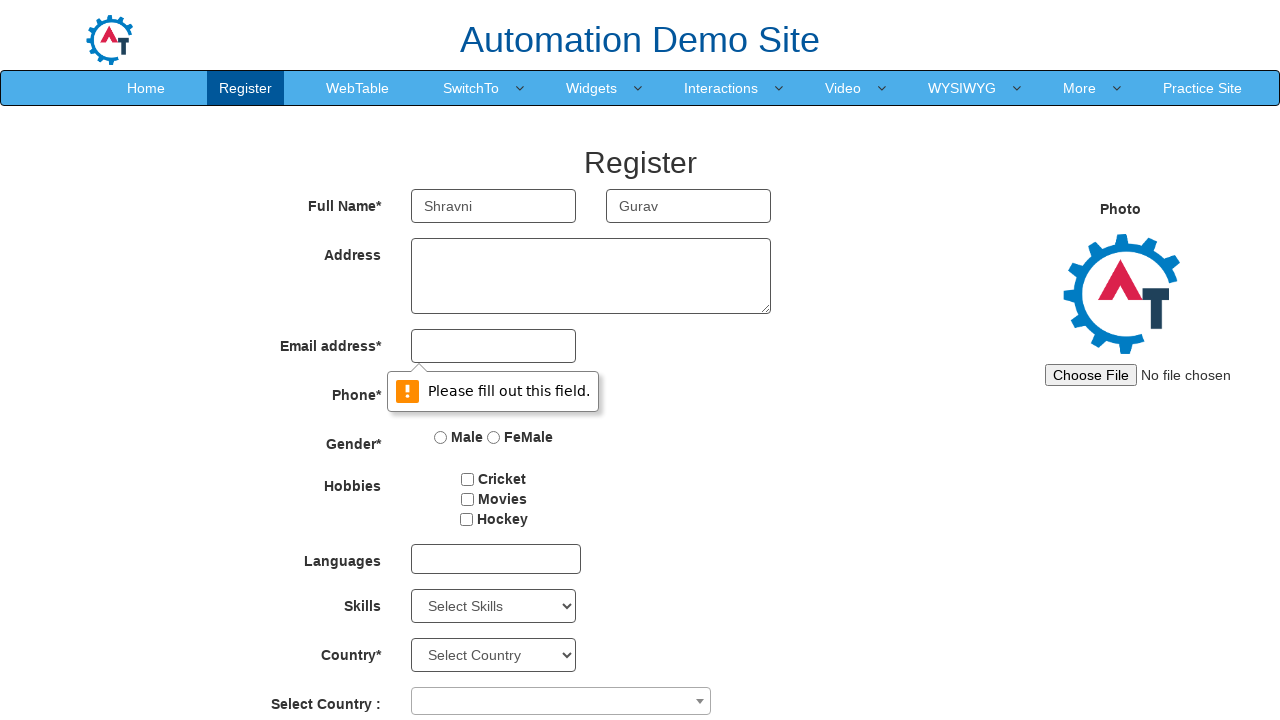